Tests attempting to place an order without login and with an empty cart - navigating directly to cart and trying to complete purchase

Starting URL: https://www.demoblaze.com/

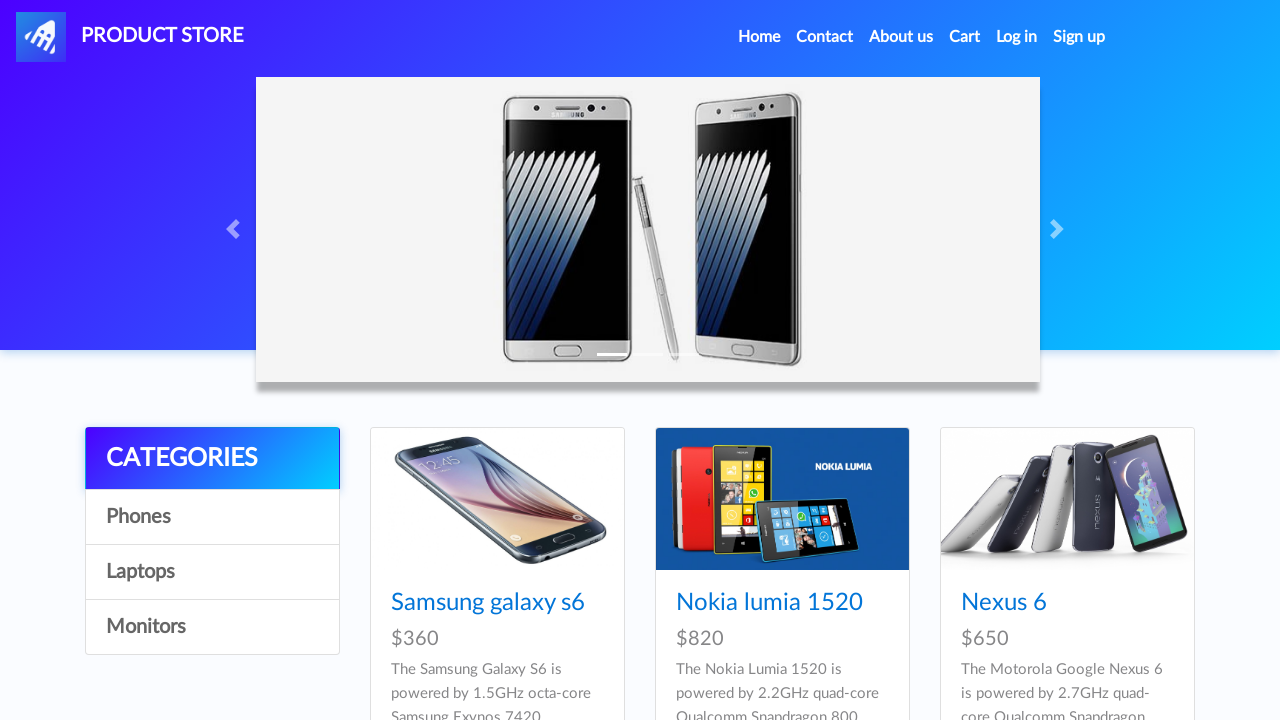

Clicked on Cart link at (965, 37) on xpath=//a[@id='cartur']
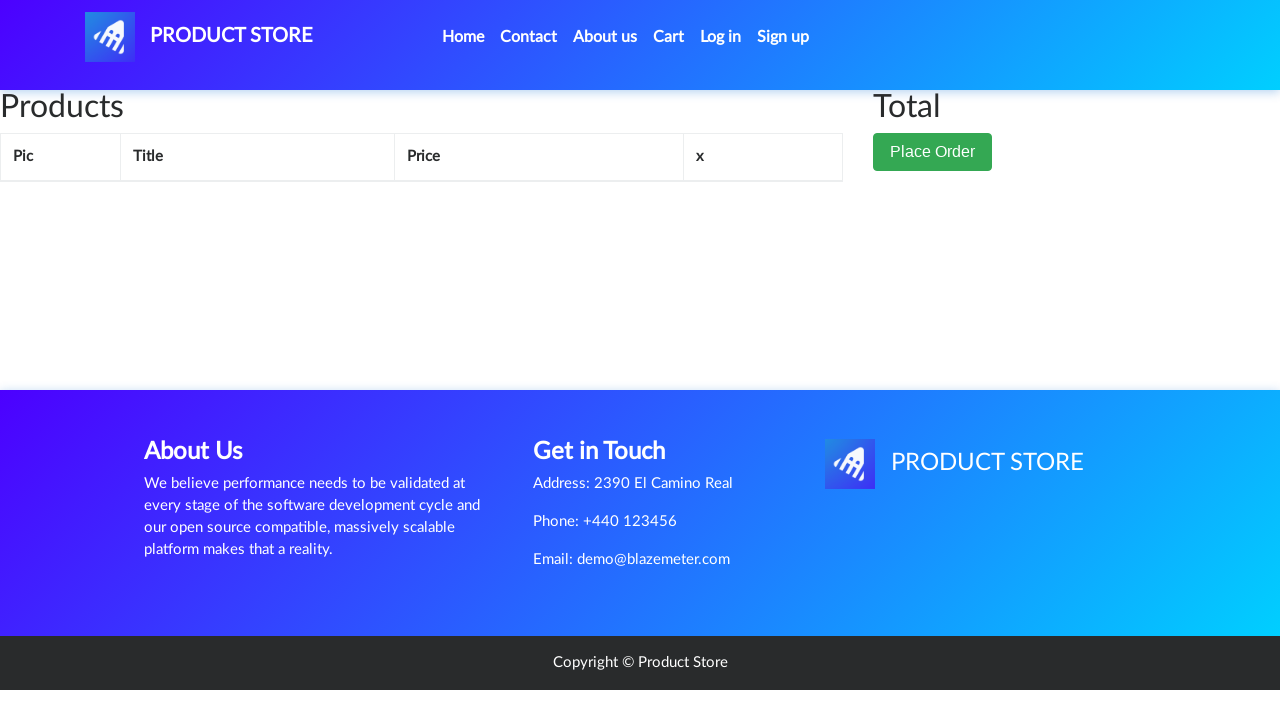

Waited for cart page to load
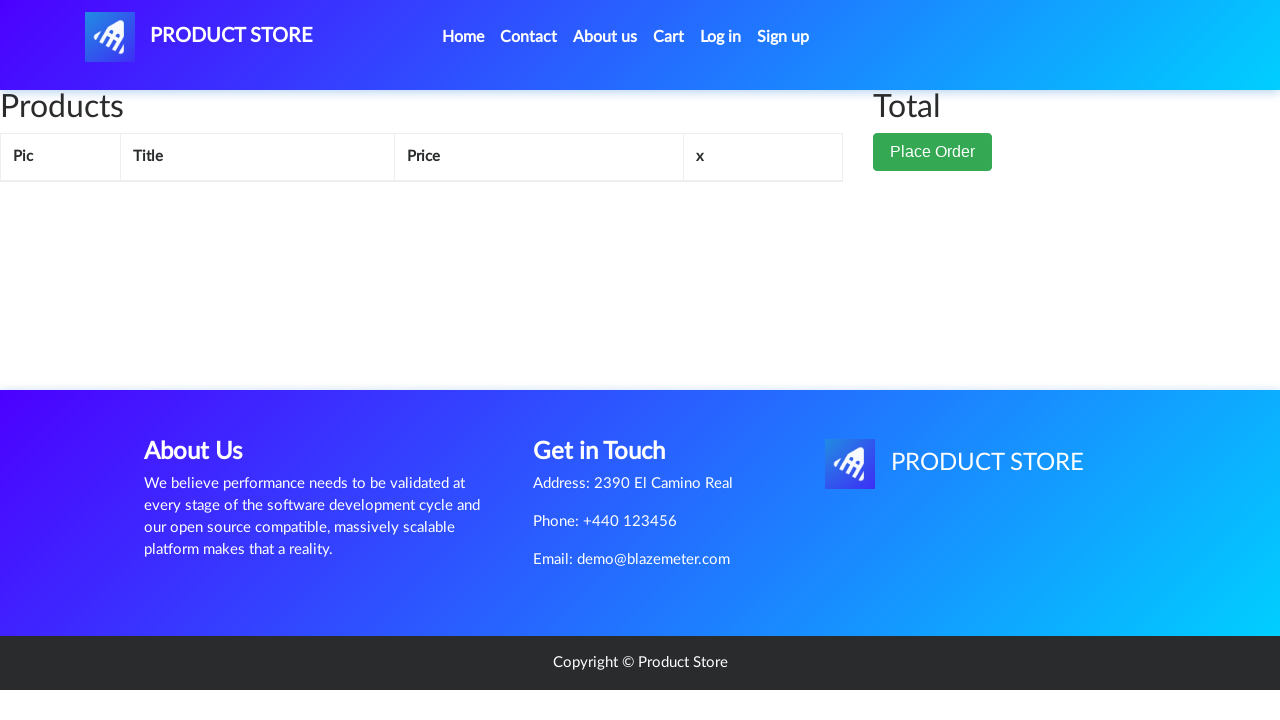

Clicked Place Order button at (933, 152) on xpath=//button[@class='btn btn-success']
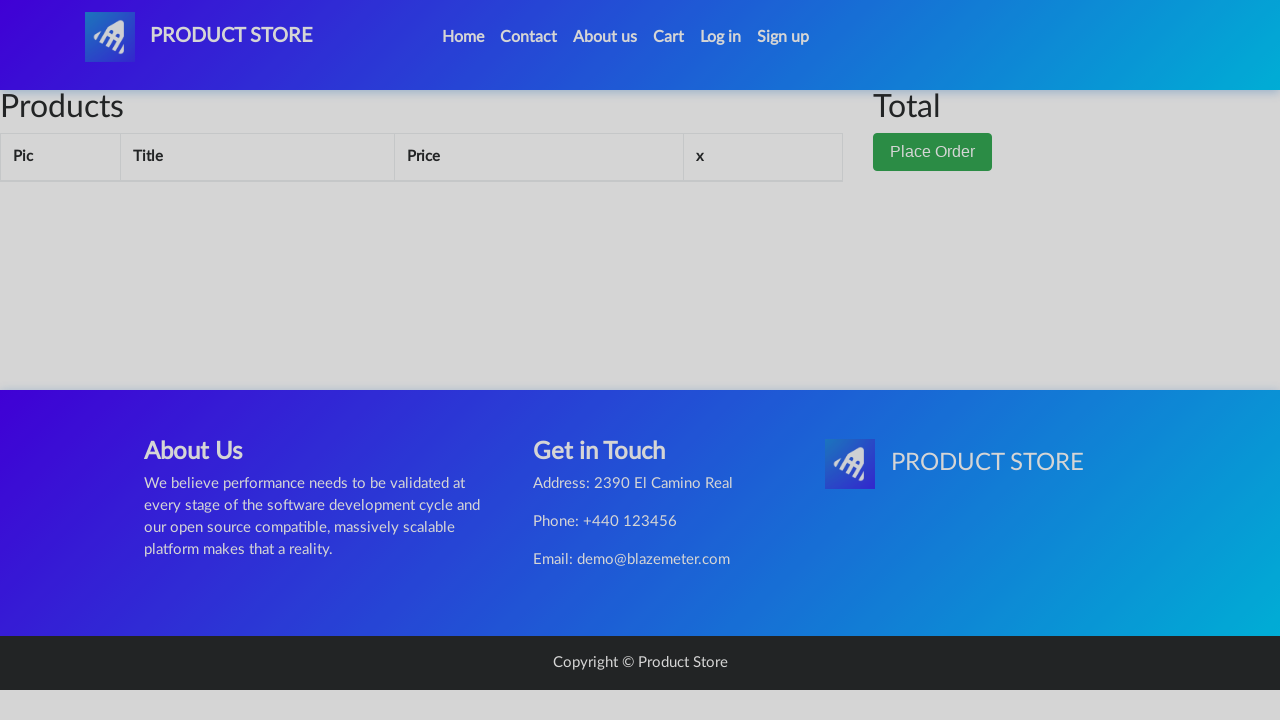

Filled in customer name 'MarySmith' on //input[@id='name']
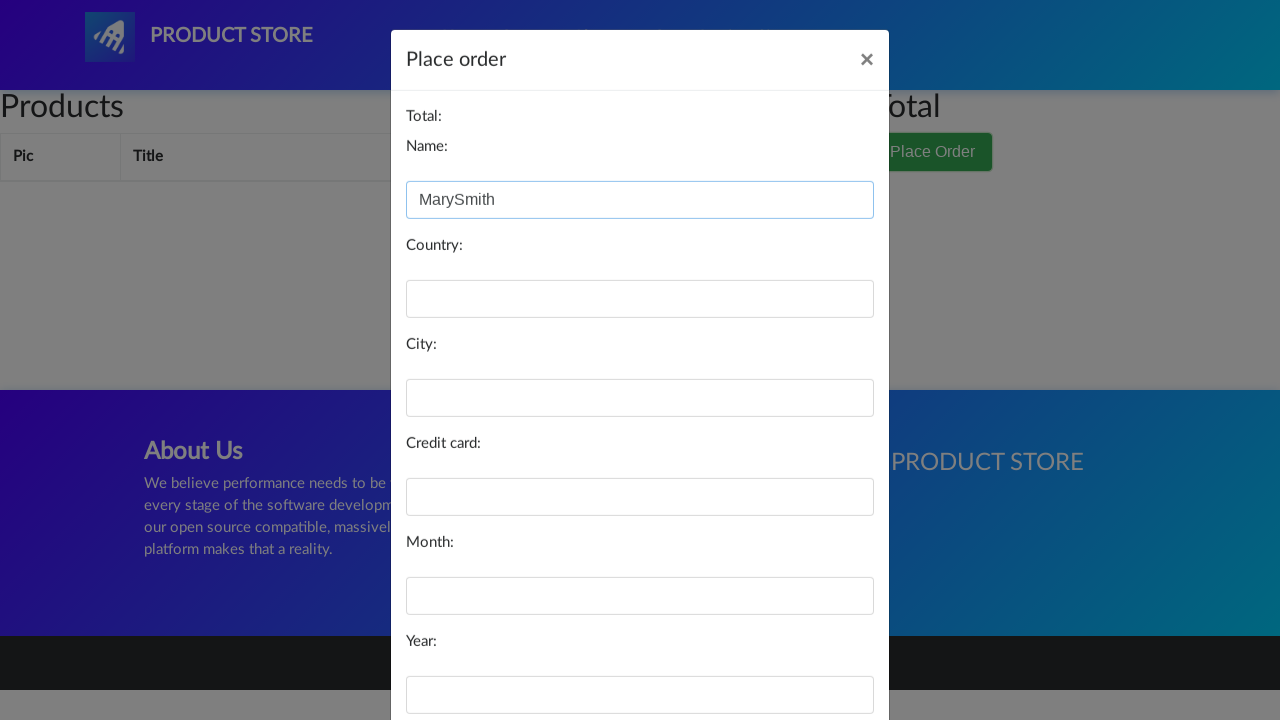

Filled in card number '5432109876' on //input[@id='card']
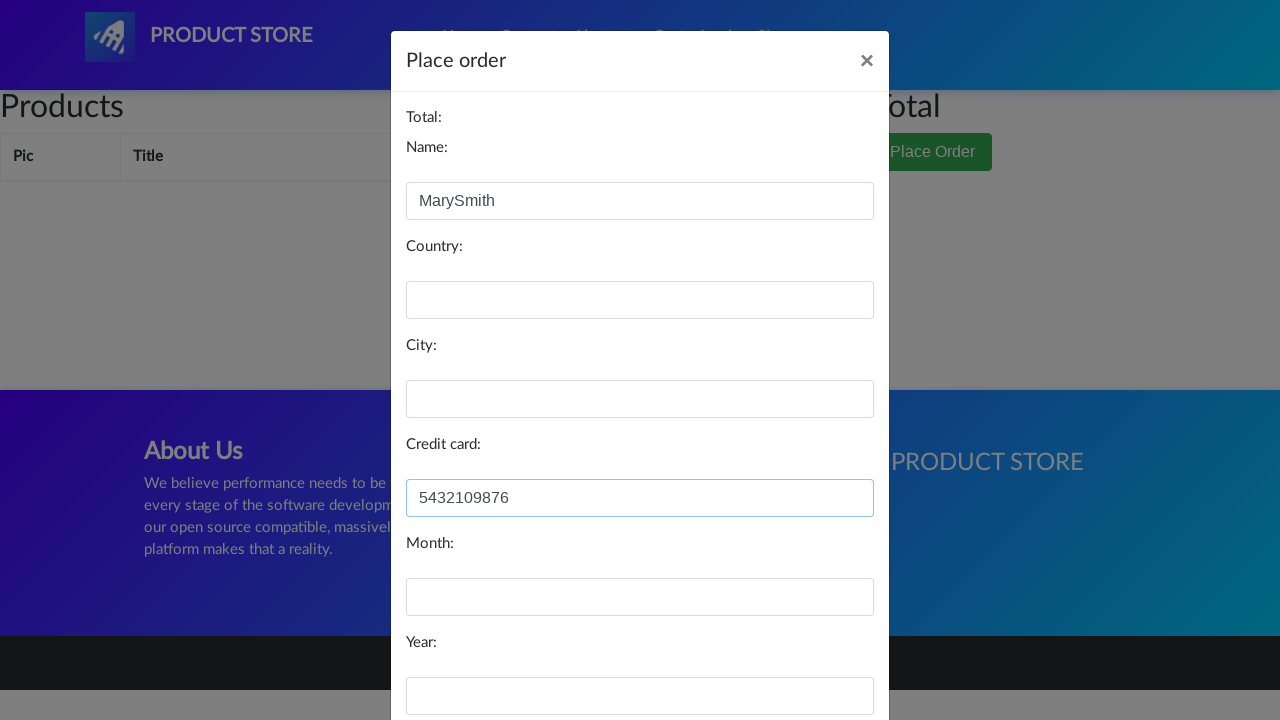

Clicked Purchase button to complete order at (823, 655) on xpath=//button[@class='btn btn-primary' and text()='Purchase']
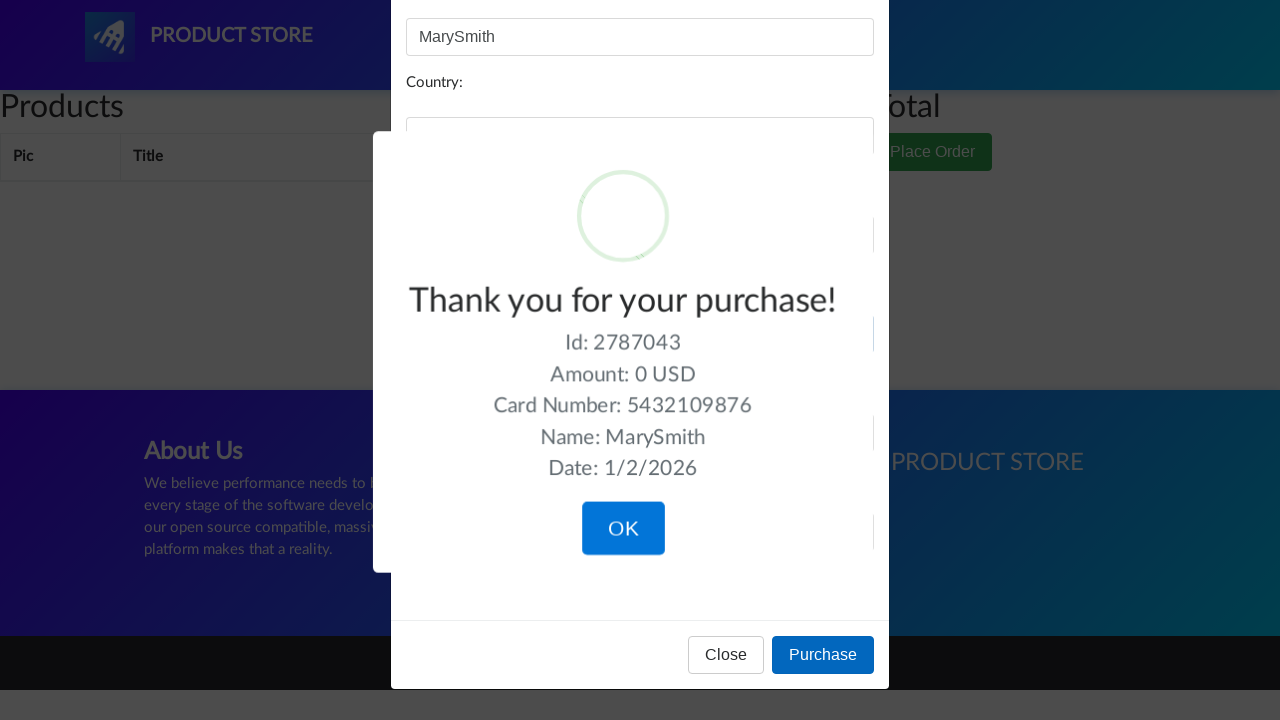

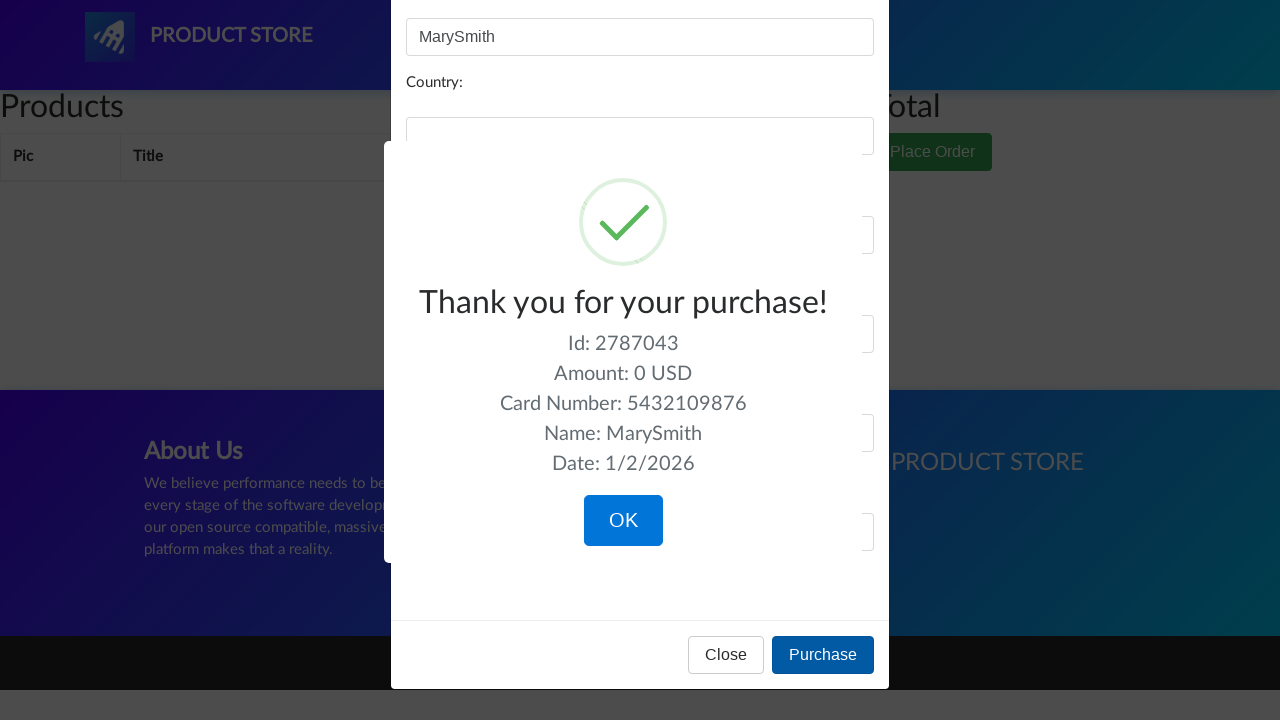